Tests dropdown selection functionality by selecting options by index, label, and value

Starting URL: https://techglobal-training.com/frontend

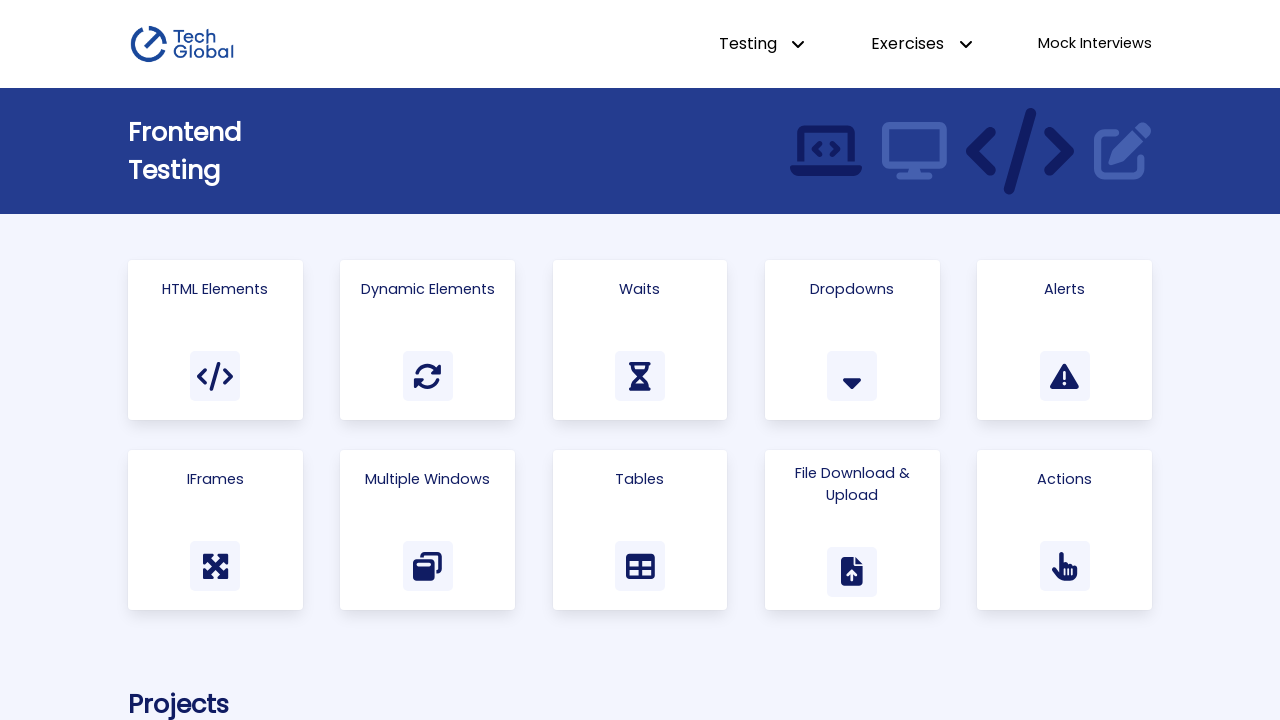

Clicked on Html Elements link to navigate to the page at (215, 289) on text=Html Elements
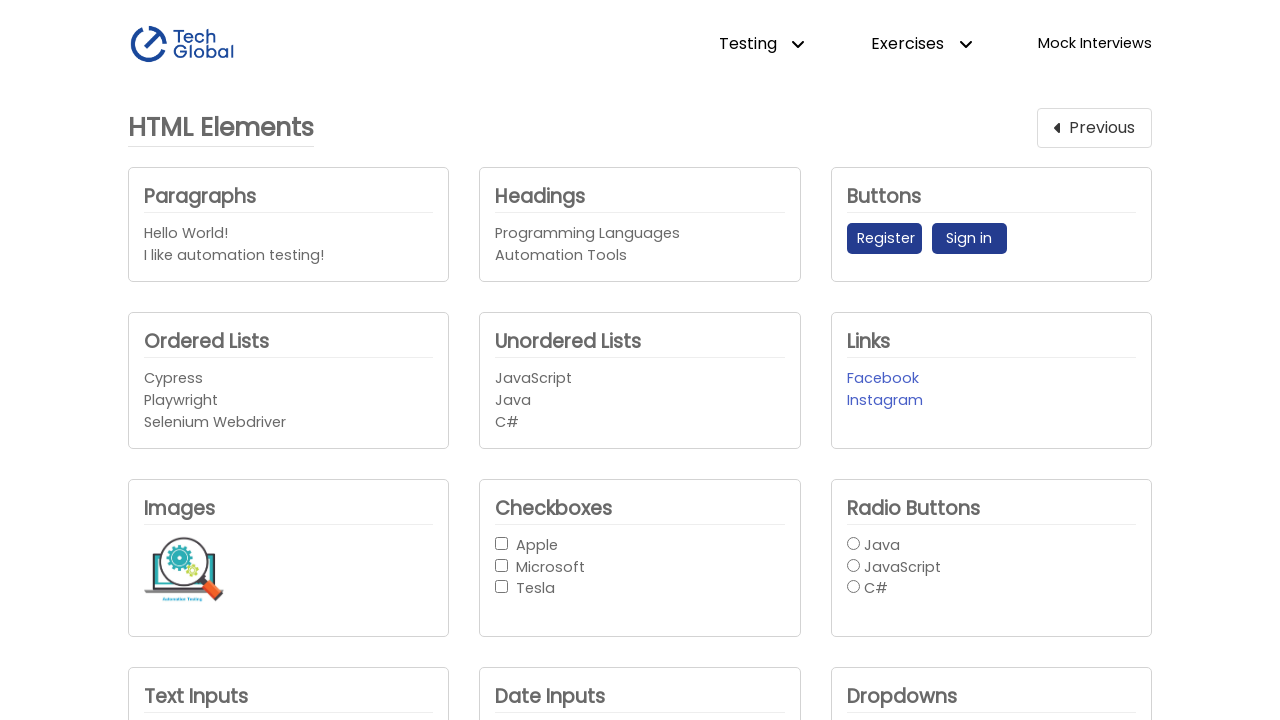

Selected dropdown option by index 1 on #company_dropdown1
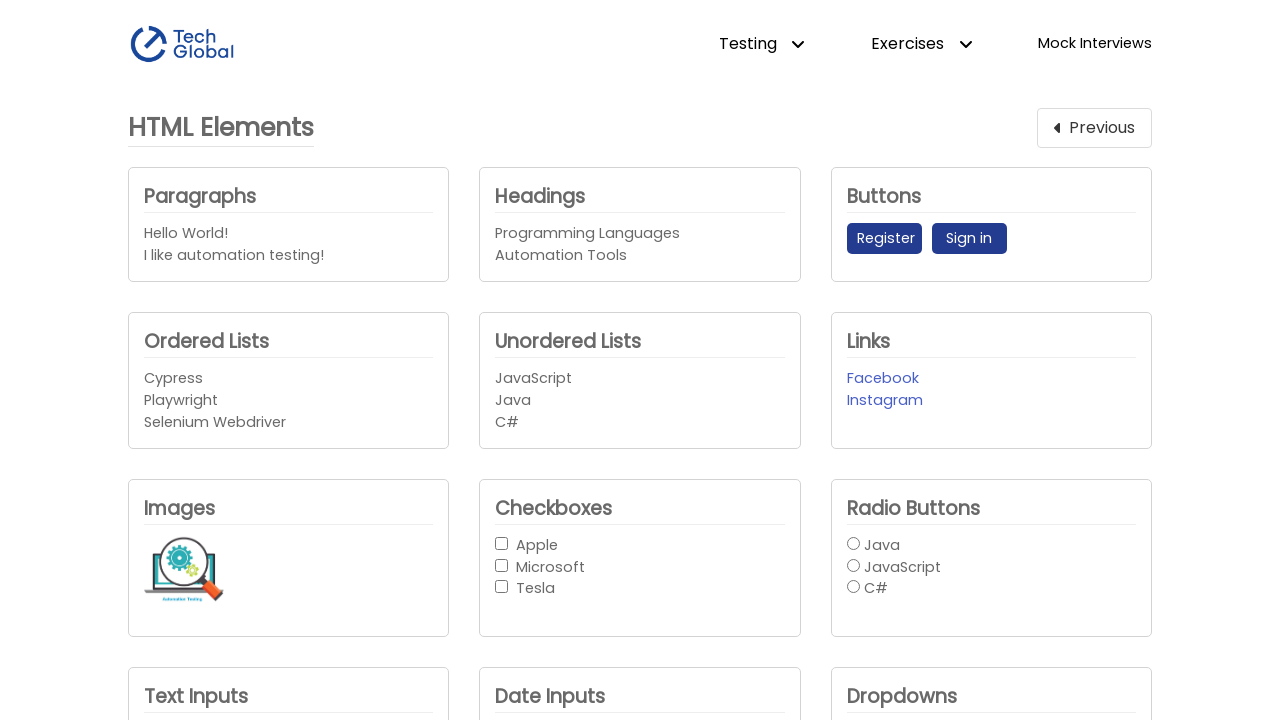

Selected dropdown option by label 'Apple' on #company_dropdown1
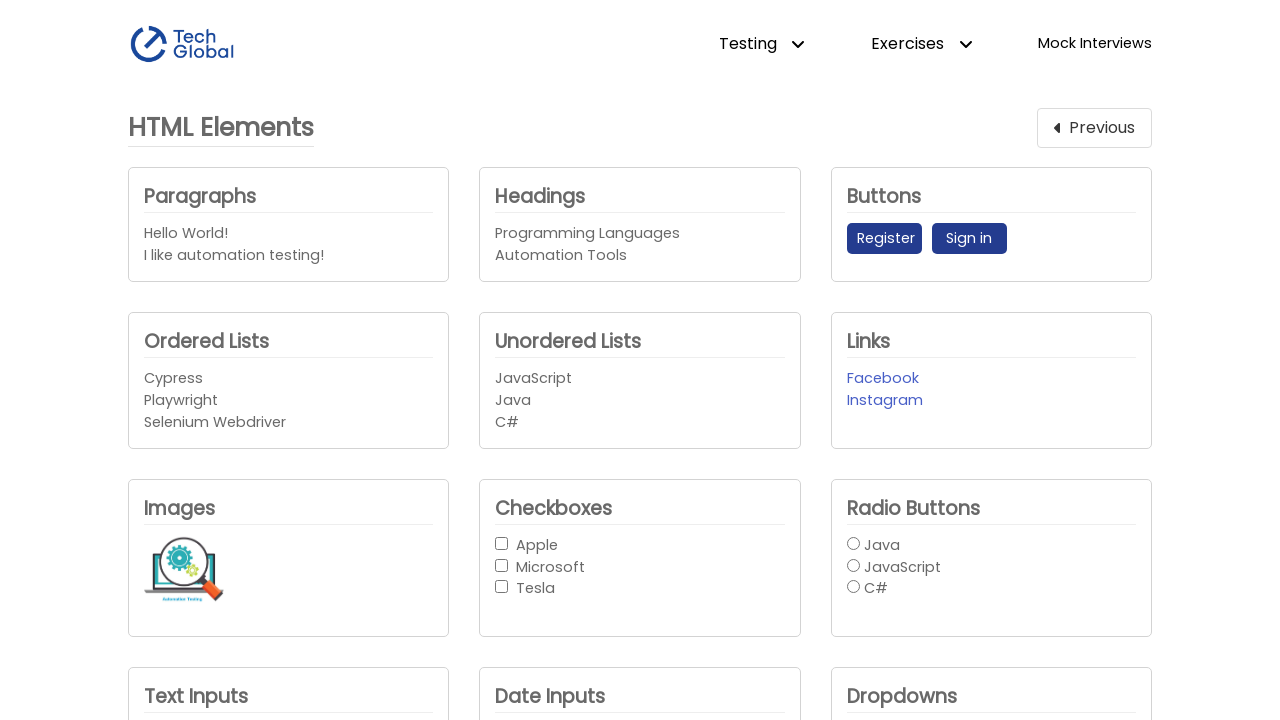

Selected dropdown option by value 'Tesla' on #company_dropdown1
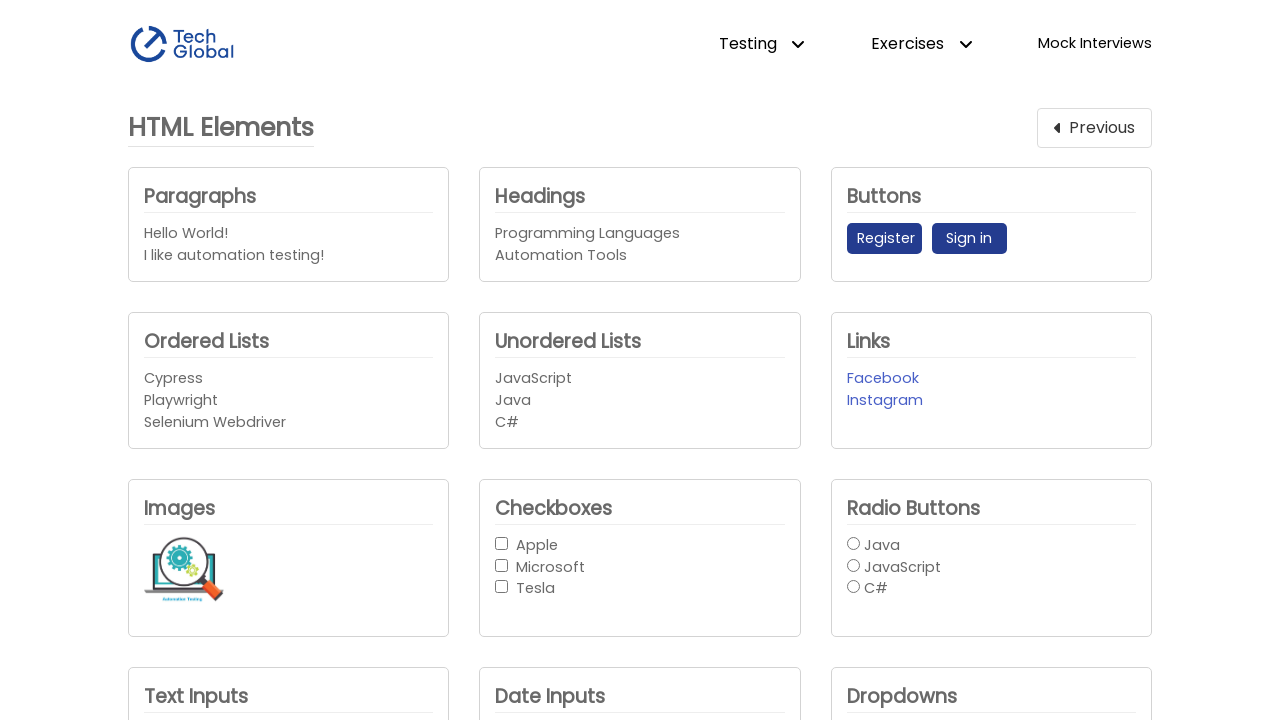

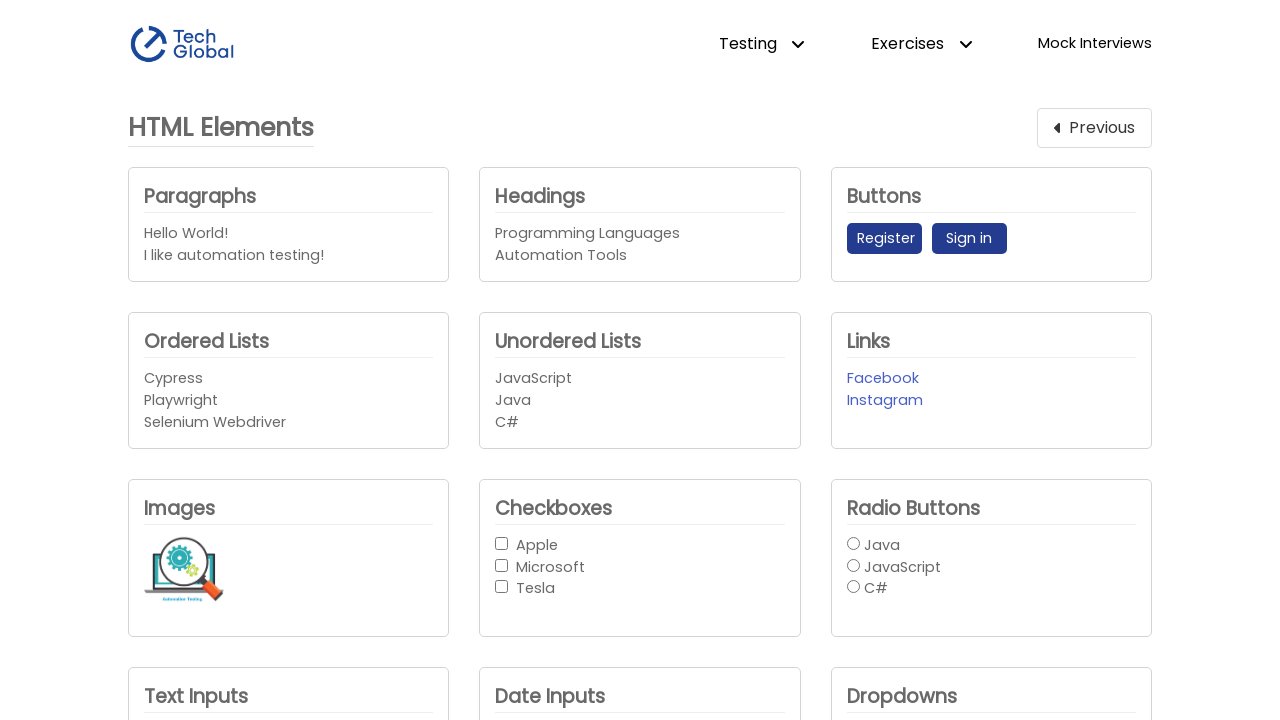